Navigates to the jQuery UI datepicker demo page and interacts with the datepicker widget by clicking on the date input field to open the calendar popup.

Starting URL: https://jqueryui.com/resources/demos/datepicker/default.html

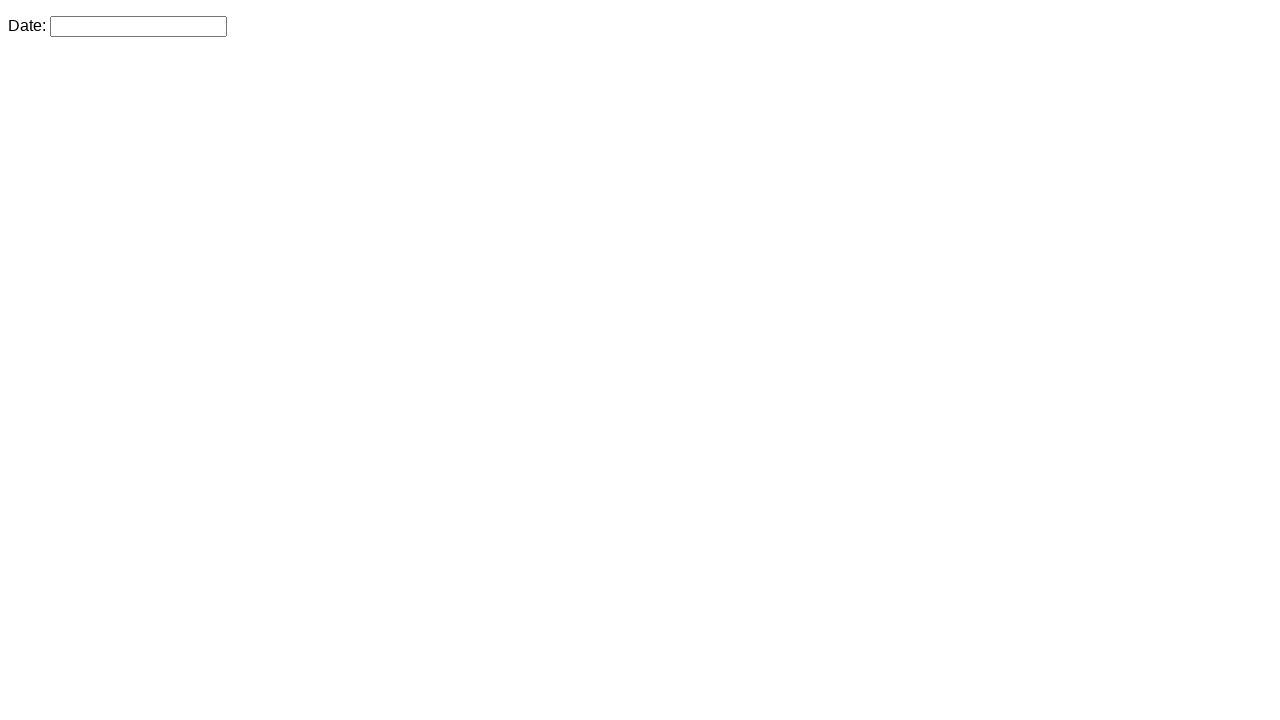

Clicked on the datepicker input field to open the calendar popup at (138, 26) on #datepicker
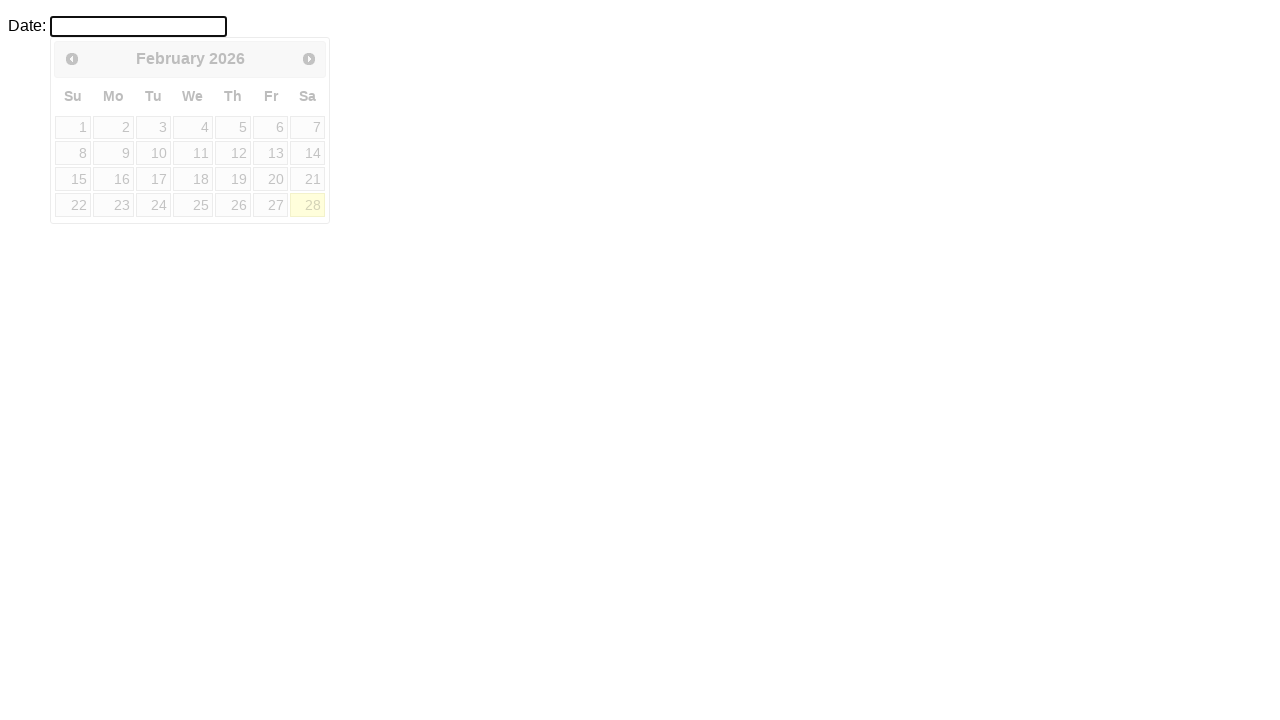

Calendar popup appeared and is now visible
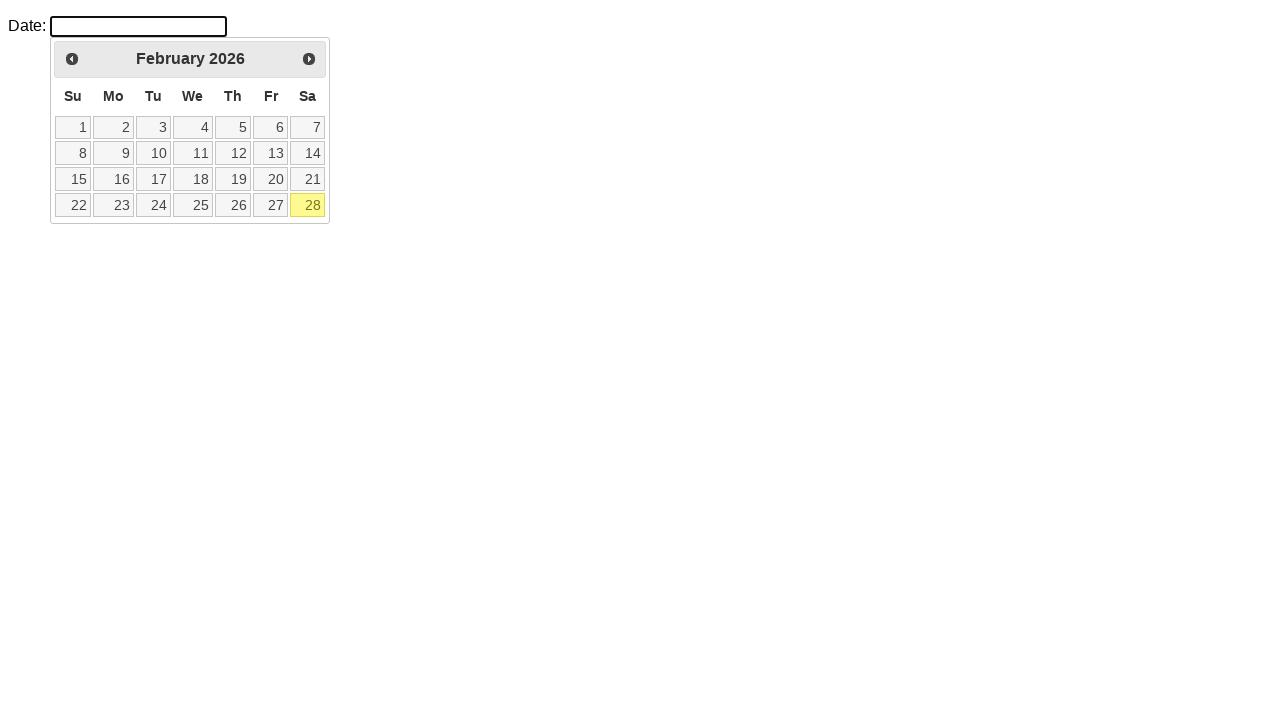

Selected day 15 from the calendar popup at (73, 179) on .ui-datepicker-calendar td:not(.ui-datepicker-other-month) a:has-text('15')
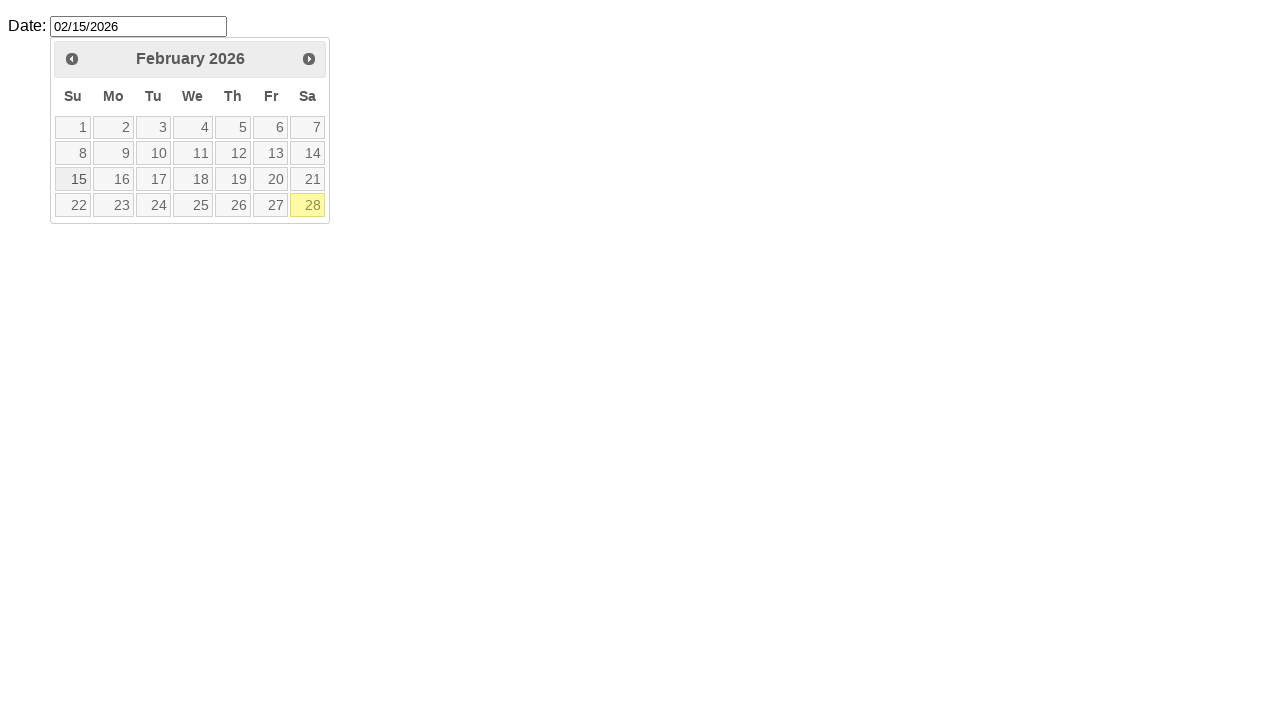

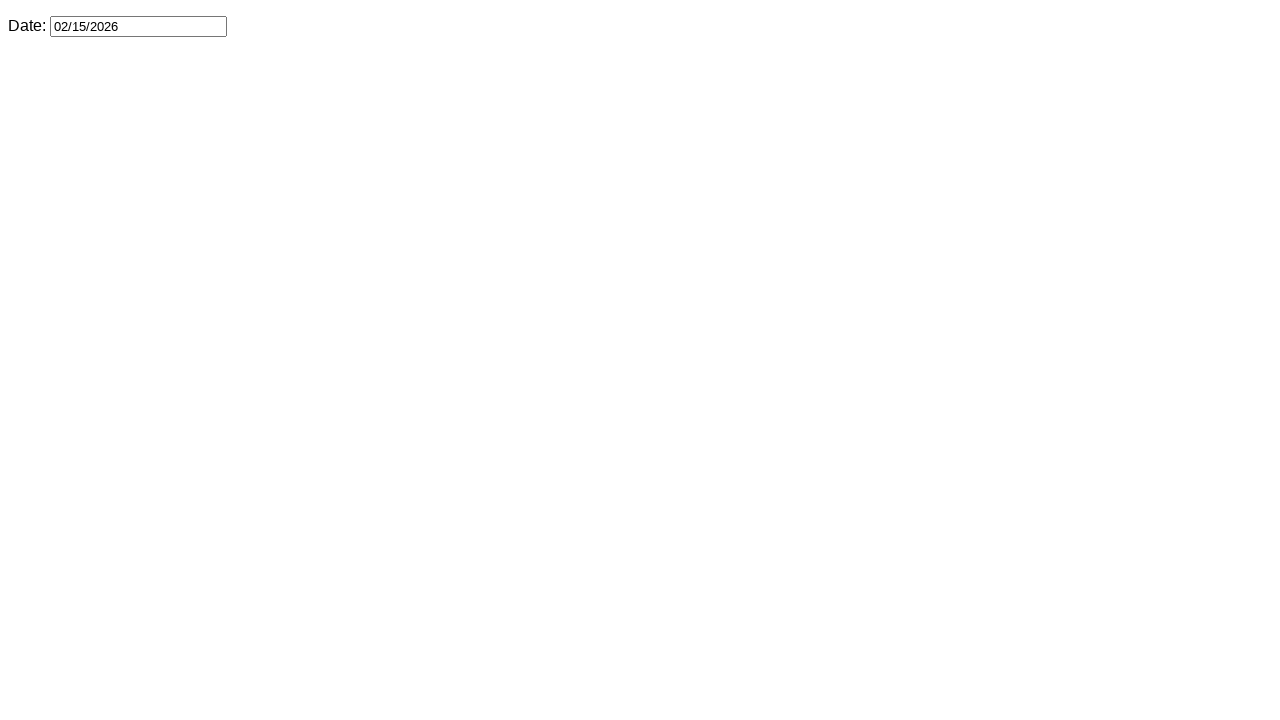